Tests reading a hidden attribute value from an element and filling a calculated result into an input field.

Starting URL: http://suninjuly.github.io/get_attribute.html

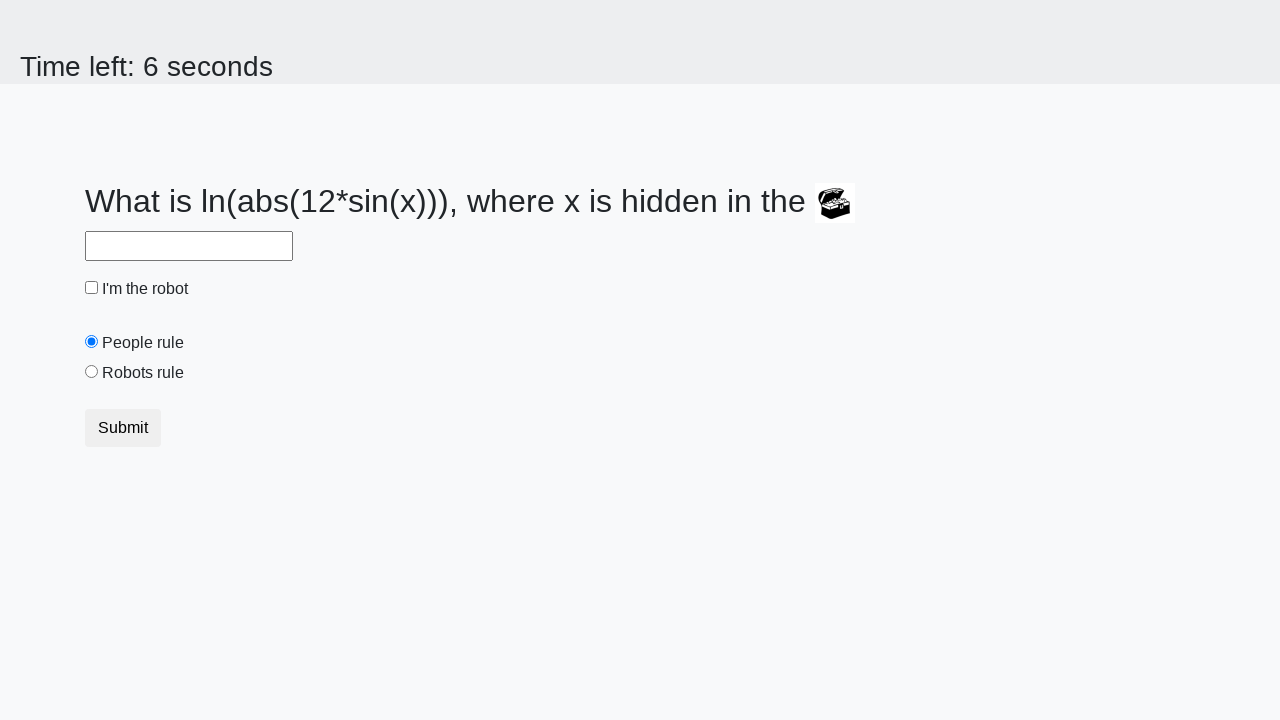

Located treasure element with hidden attribute
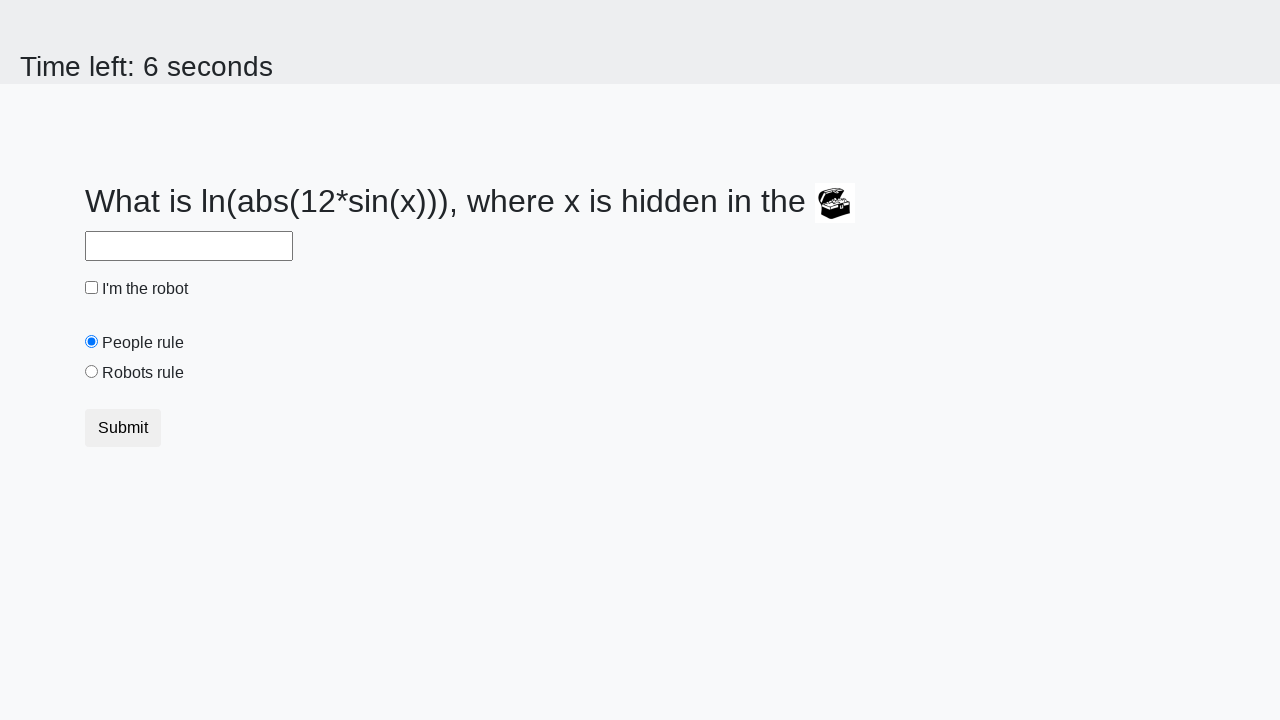

Retrieved 'valuex' attribute from treasure element
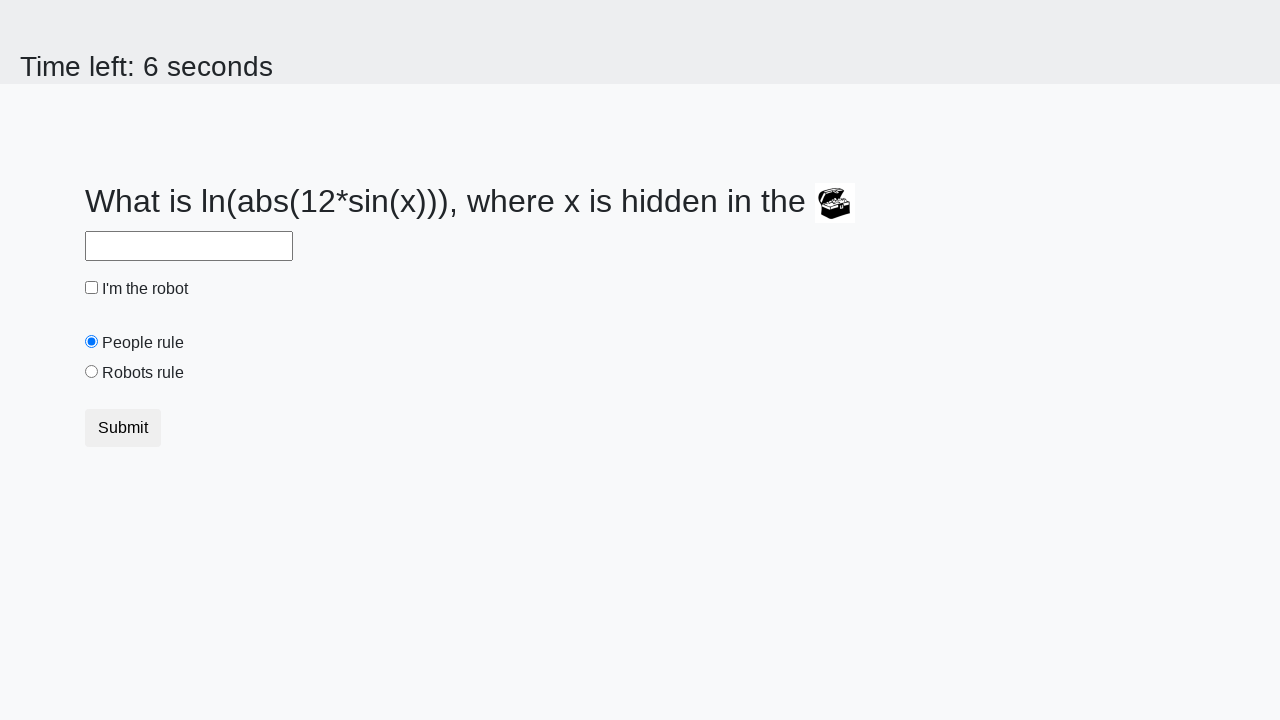

Calculated result using formula log1p(abs(12*sin(796.0))) = 2.491698444587203
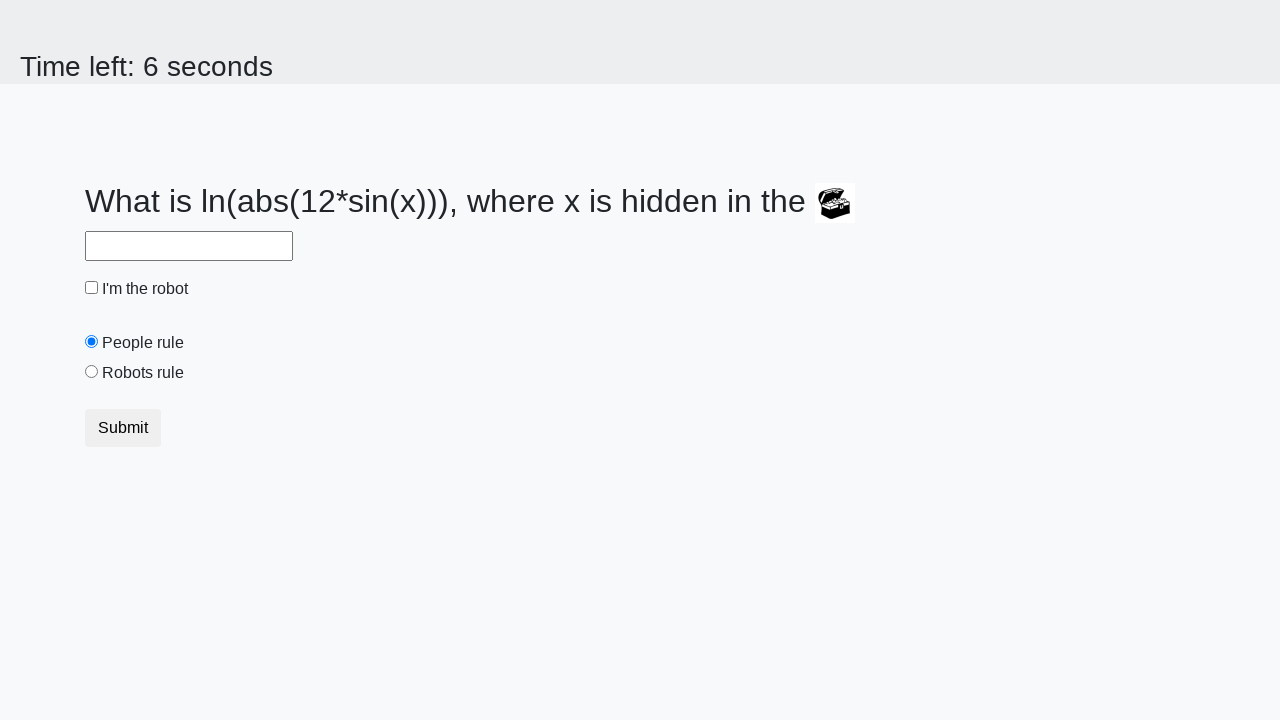

Filled answer field with calculated value 2.491698444587203 on #answer
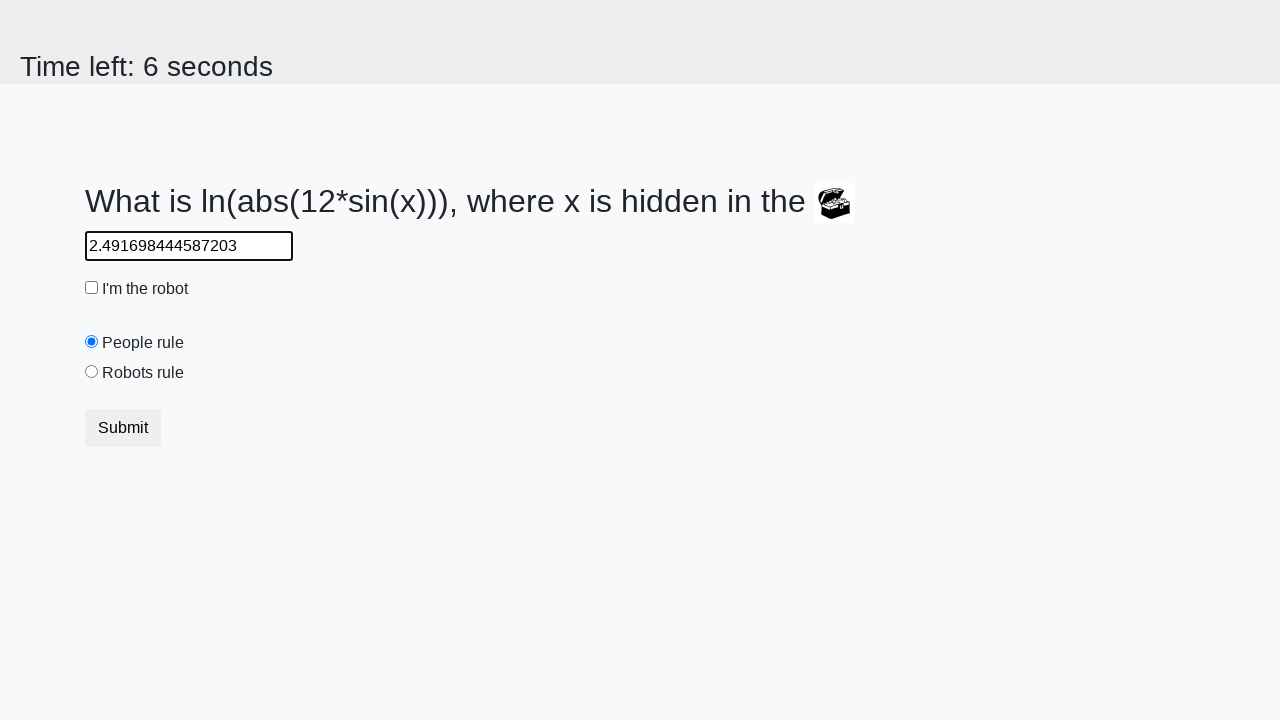

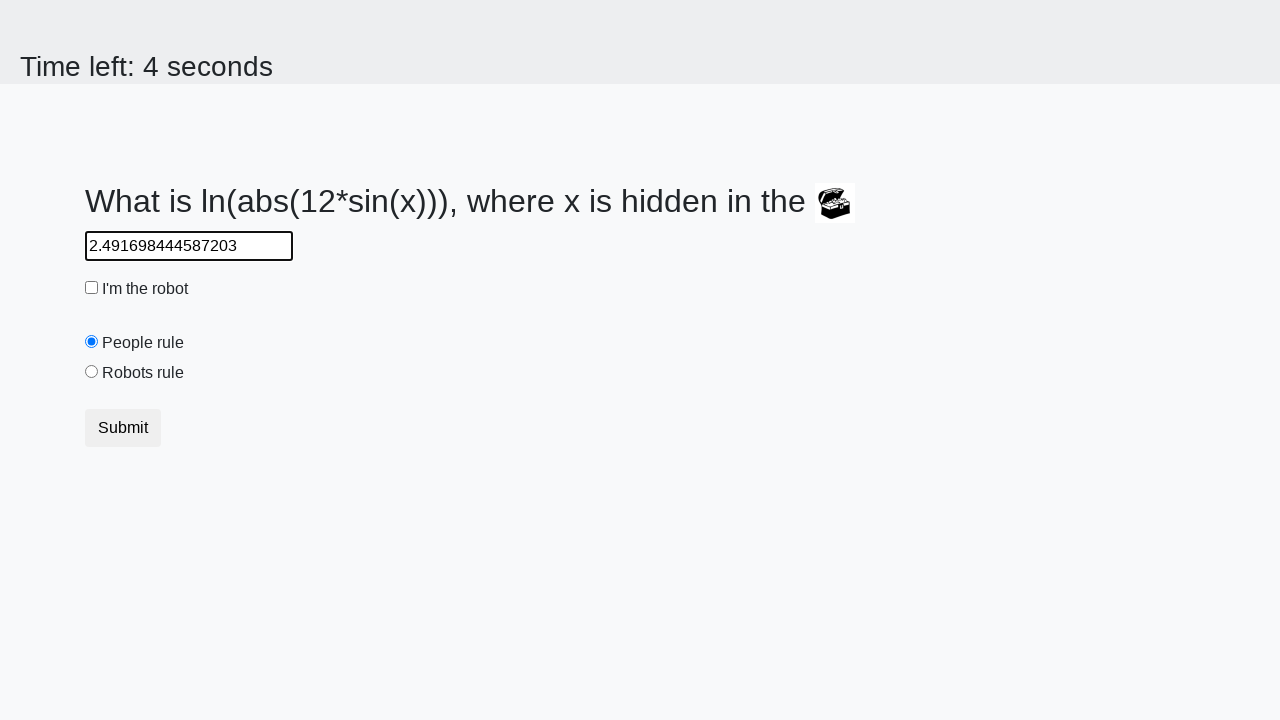